Tests multi-selection using click and hold for continuous selection, then Ctrl+click for individual item selection

Starting URL: https://automationfc.github.io/jquery-selectable/

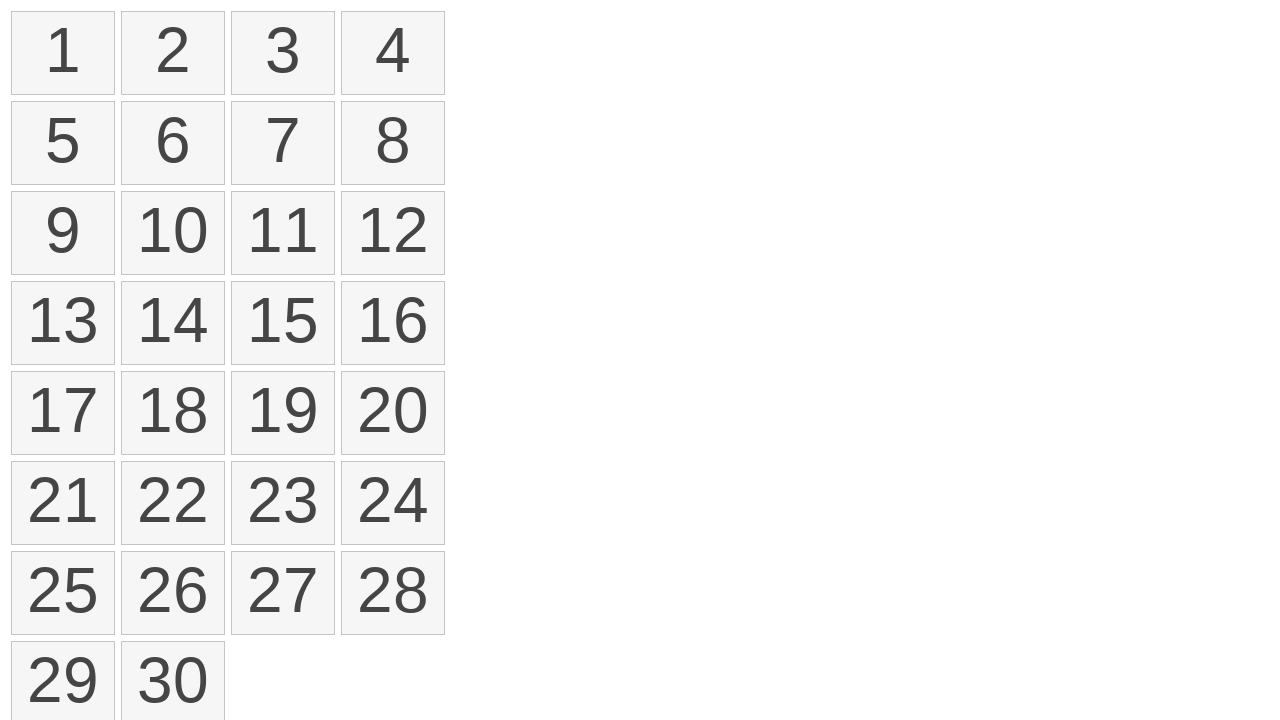

Retrieved all selectable list items
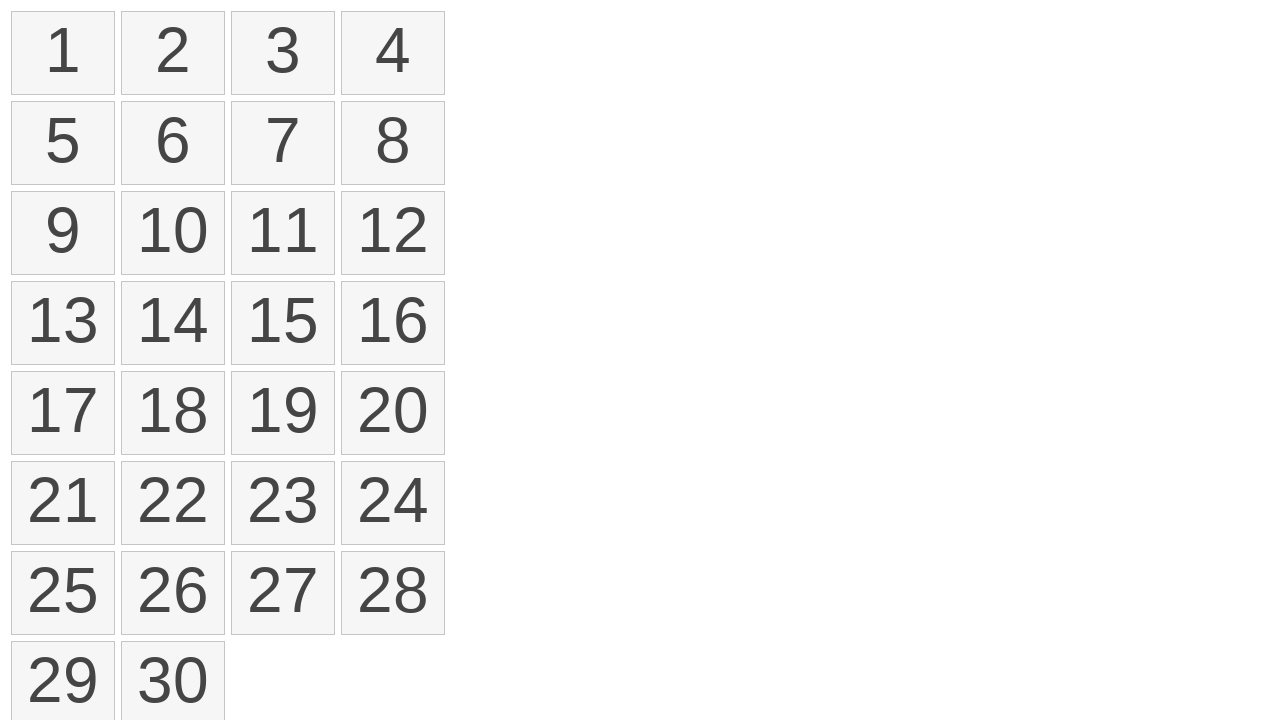

Moved mouse to first selectable item at (16, 16)
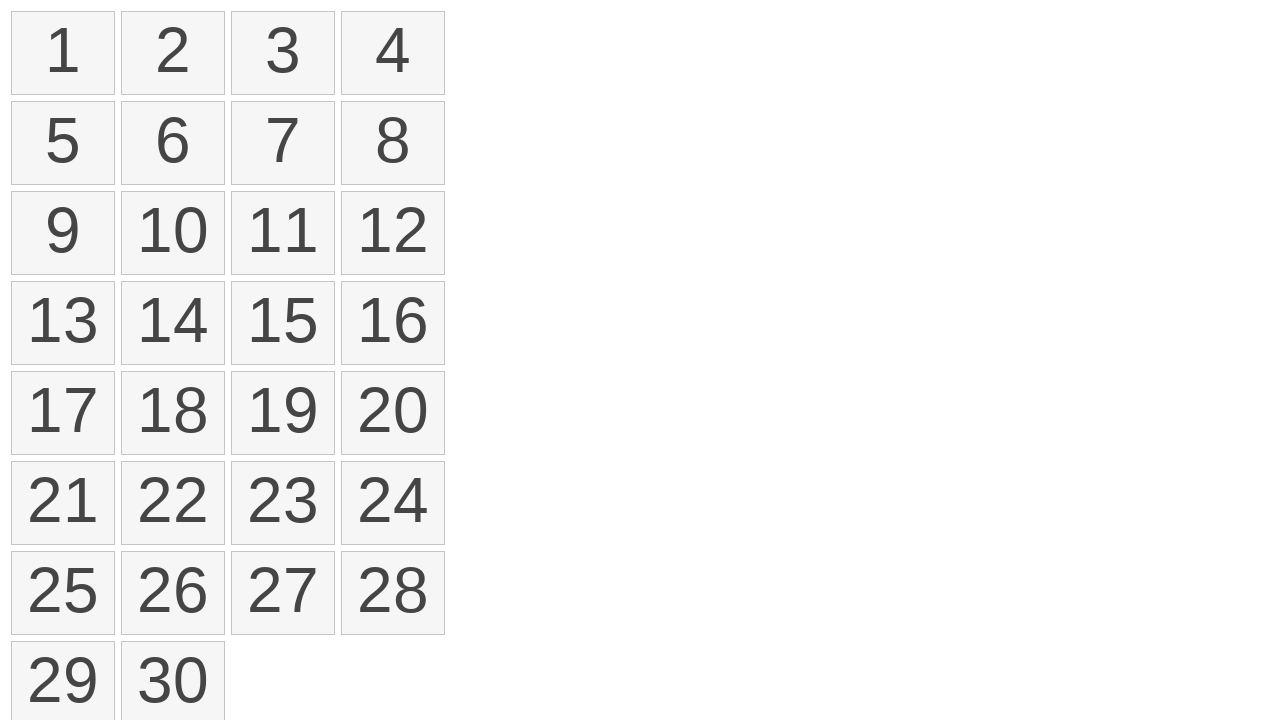

Pressed mouse button down on first item at (16, 16)
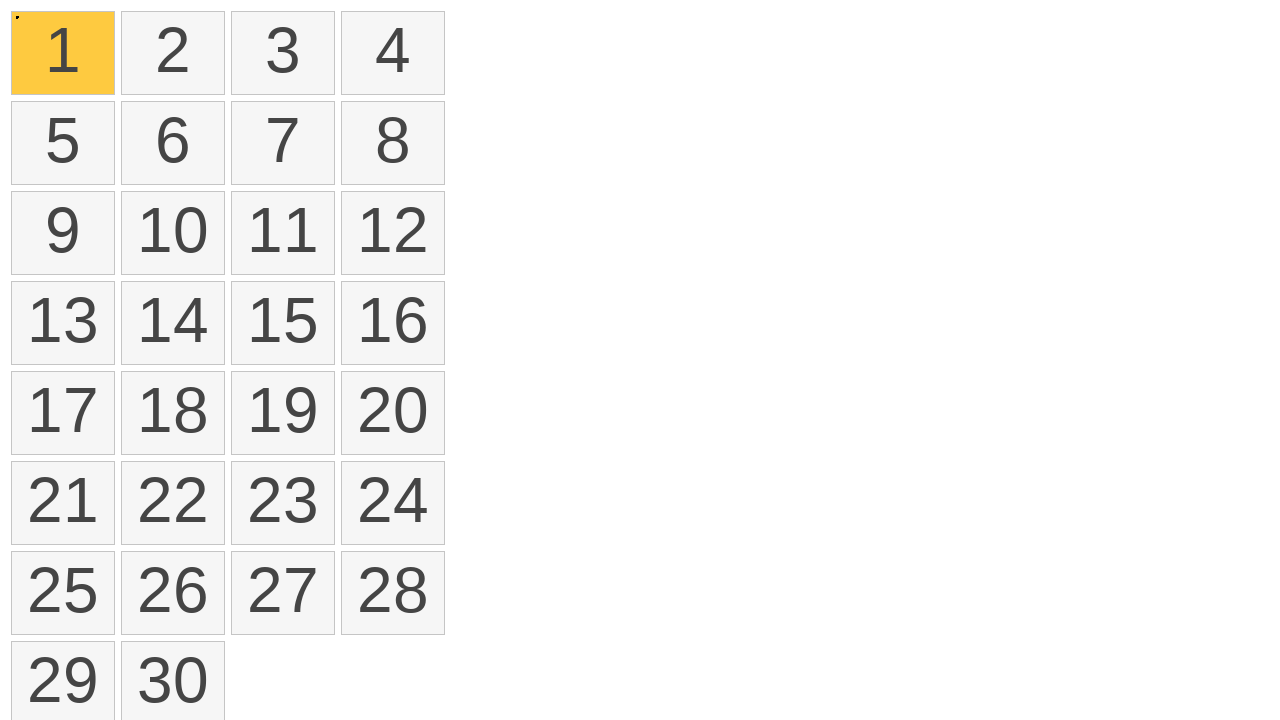

Dragged mouse to 12th item while holding button down at (346, 196)
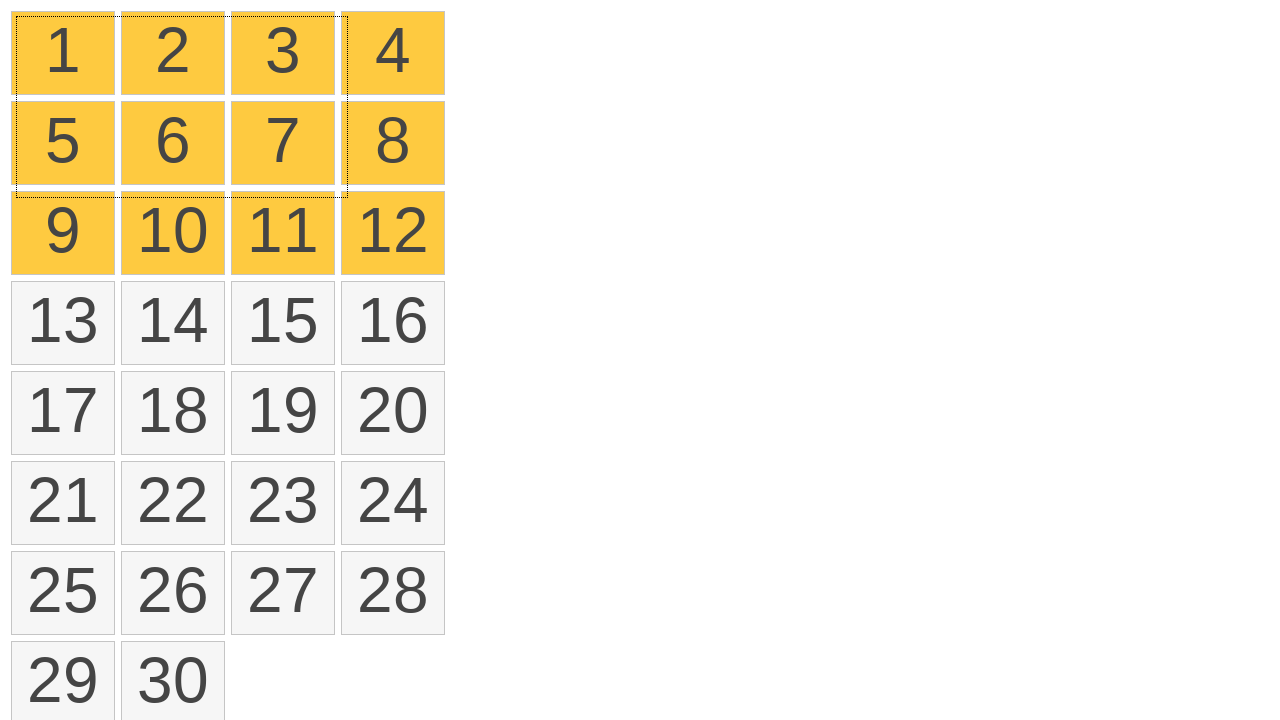

Released mouse button to complete continuous selection from item 1 to 12 at (346, 196)
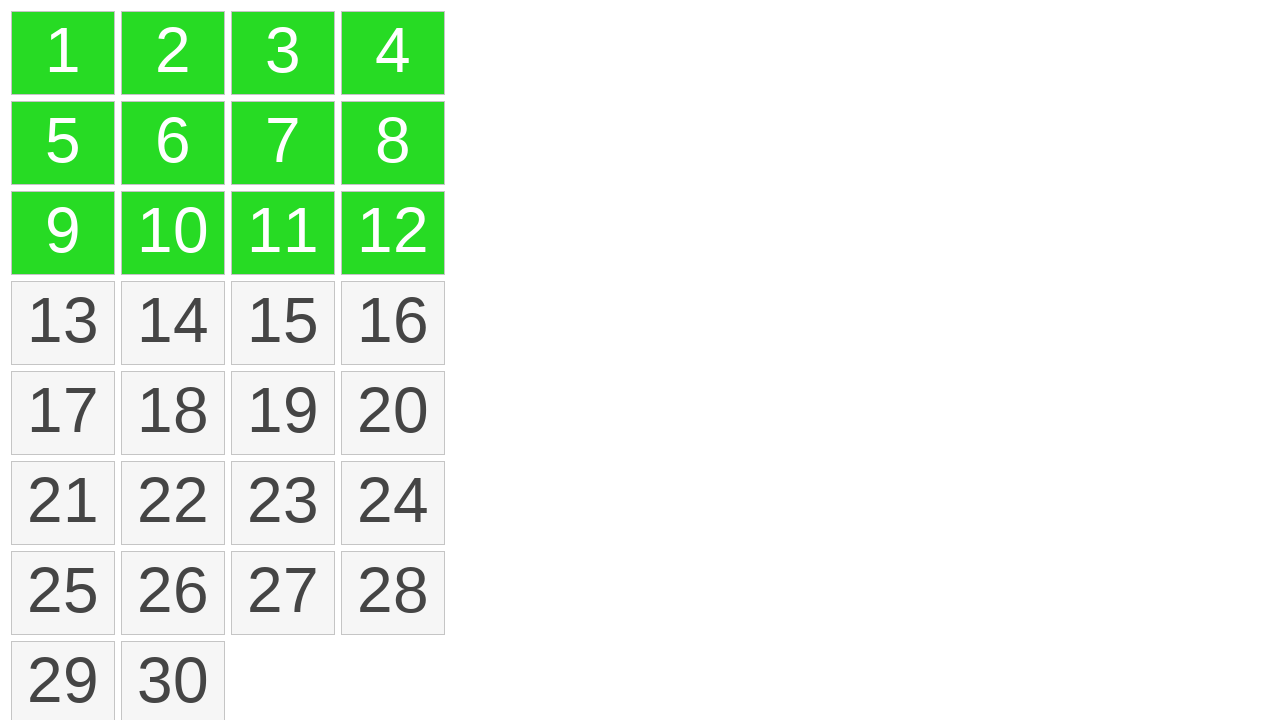

Pressed Control key down for multi-selection mode
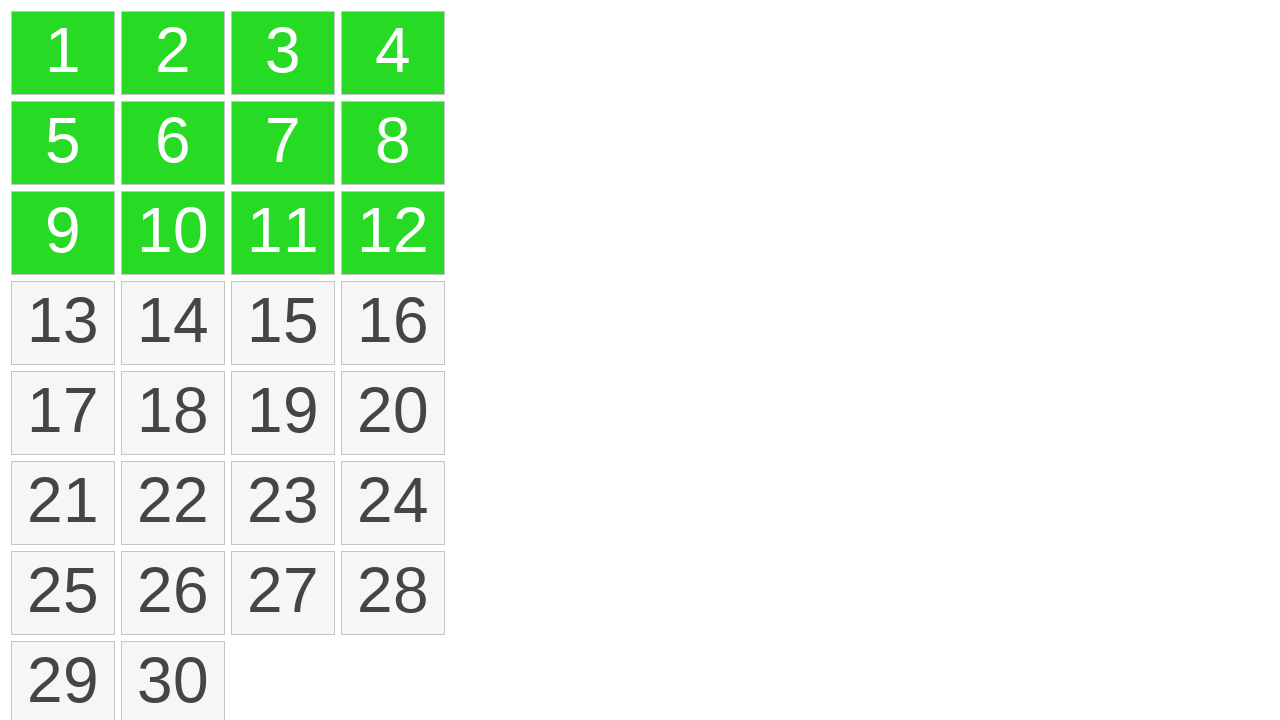

Ctrl+clicked item 13 to add to selection at (63, 323) on li.ui-state-default >> nth=12
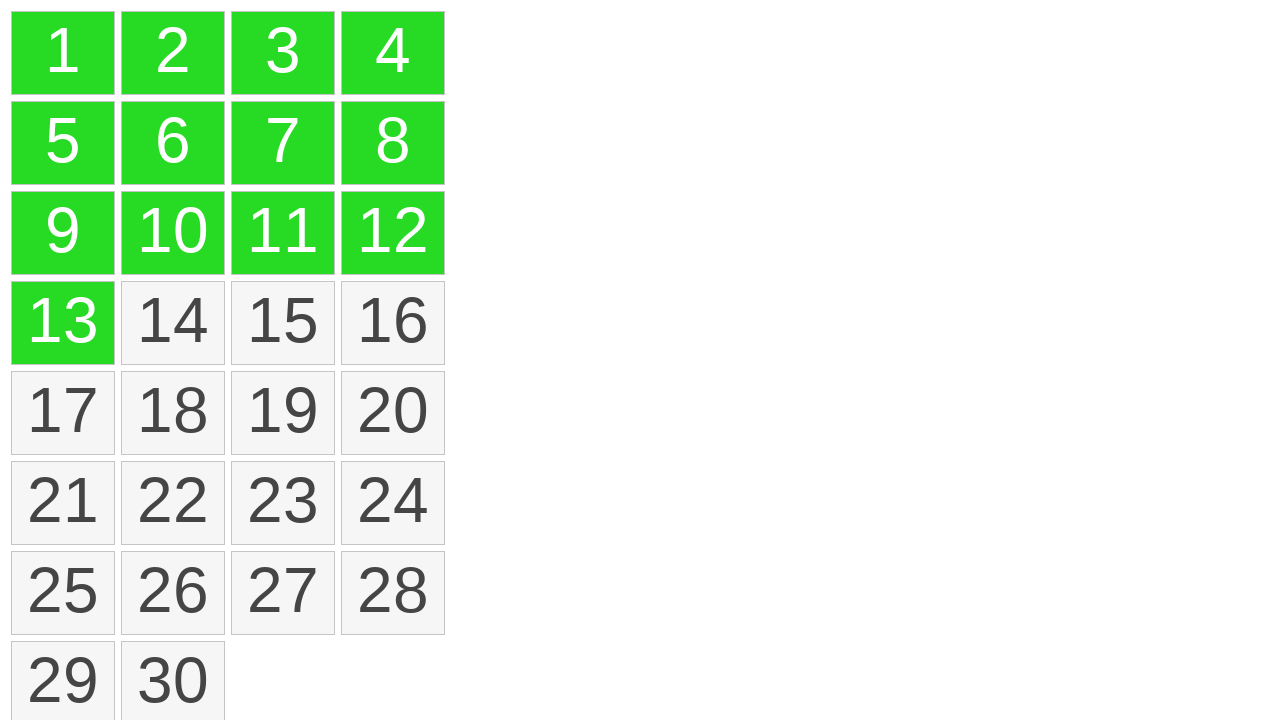

Ctrl+clicked item 14 to add to selection at (173, 323) on li.ui-state-default >> nth=13
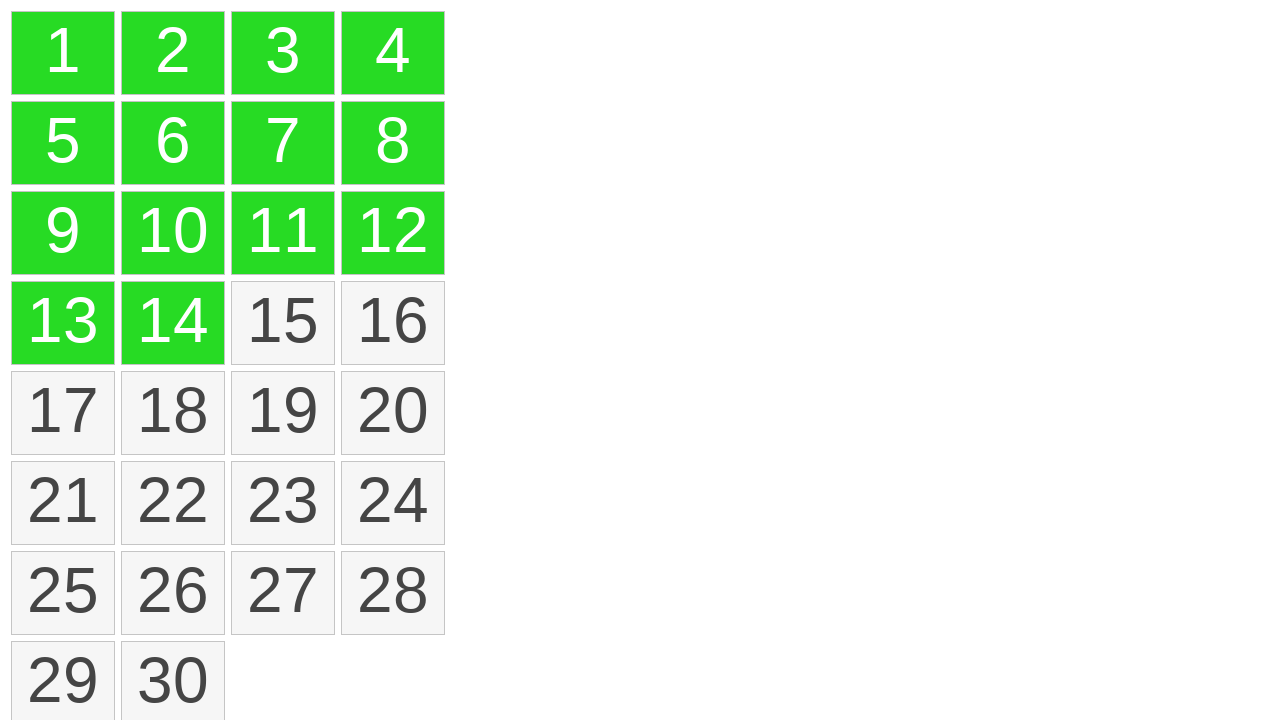

Ctrl+clicked item 15 to add to selection at (283, 323) on li.ui-state-default >> nth=14
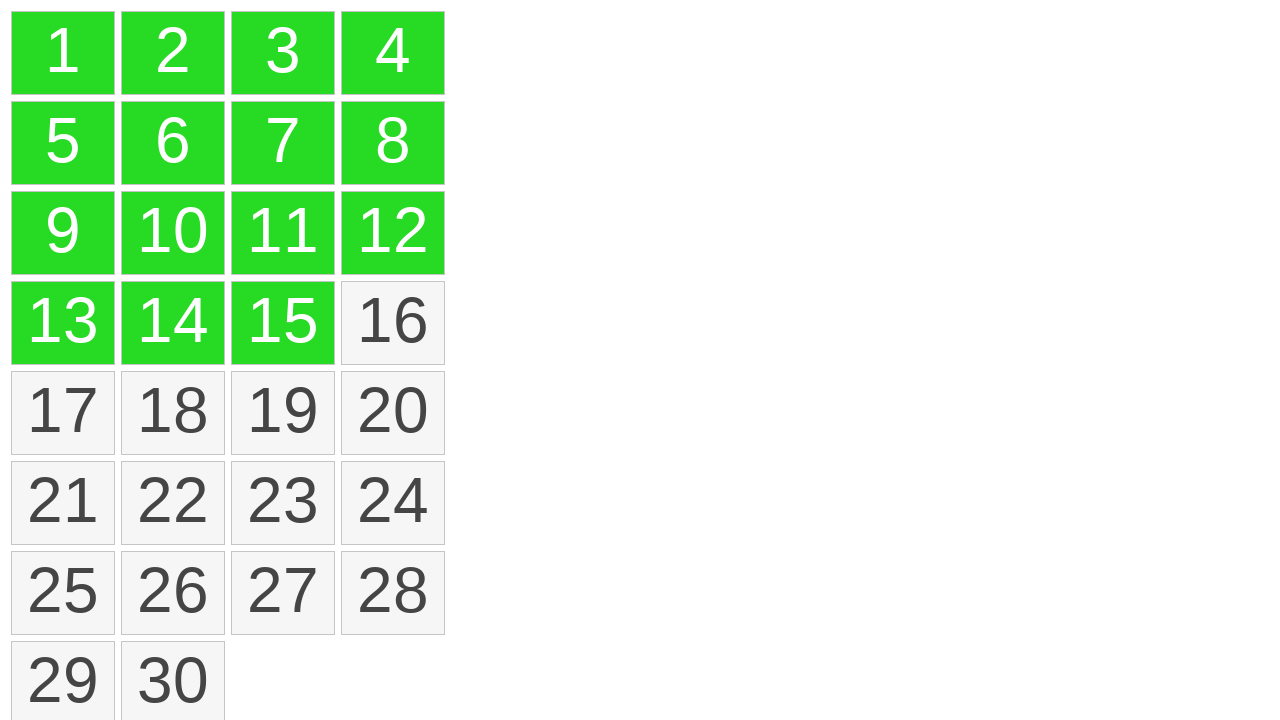

Released Control key to end multi-selection mode
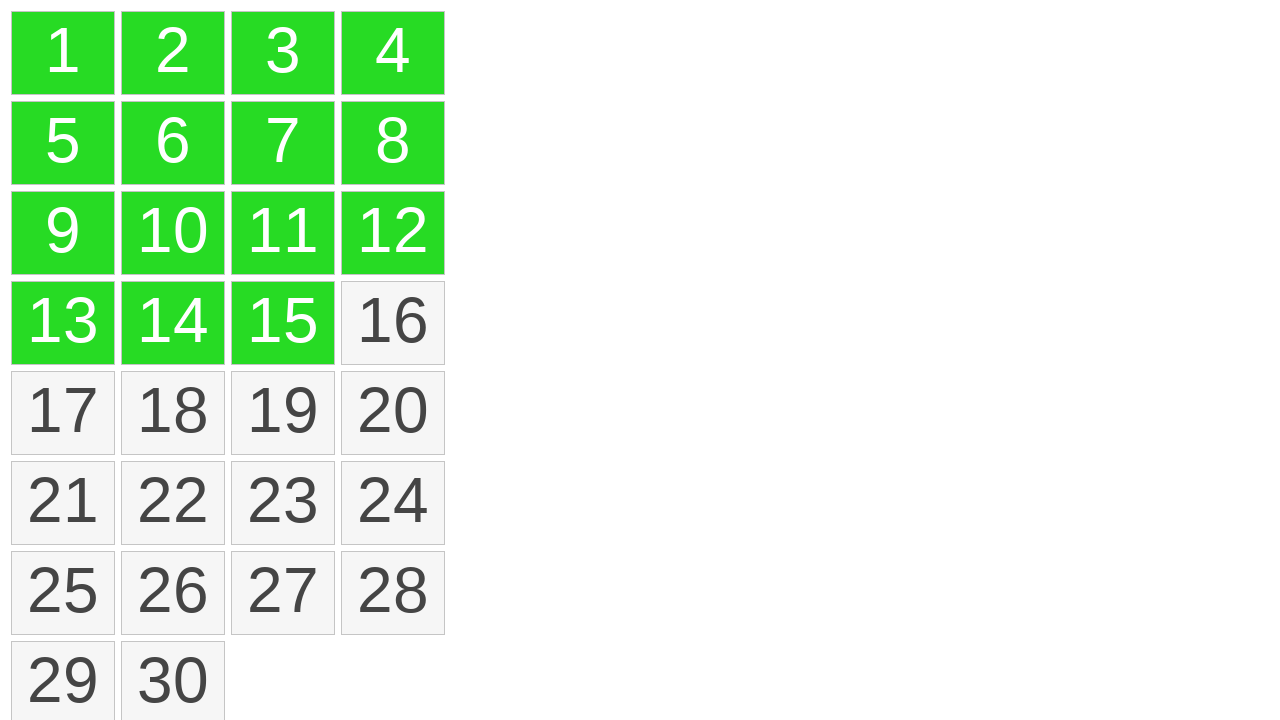

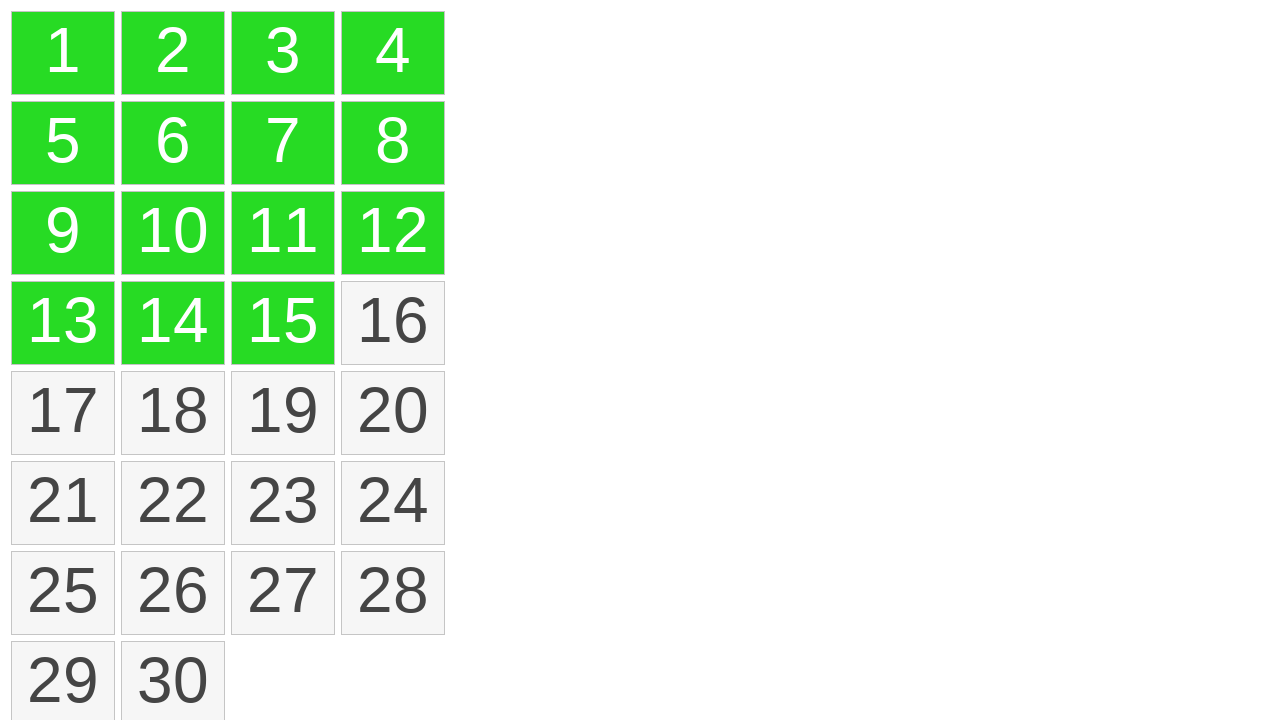